Navigates through a hierarchical postal code website, drilling down from country level to province, locality, street, and address details by clicking the first link at each level.

Starting URL: https://codigo-postal.co/

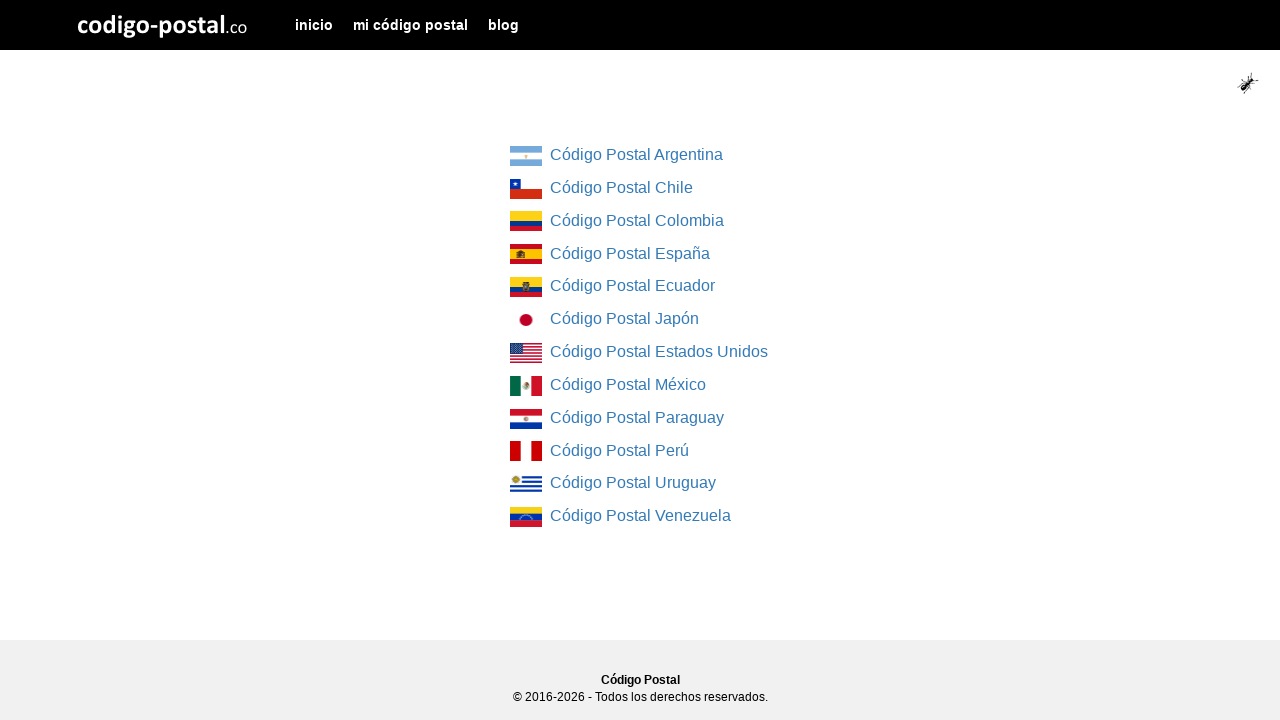

Country list loaded on homepage
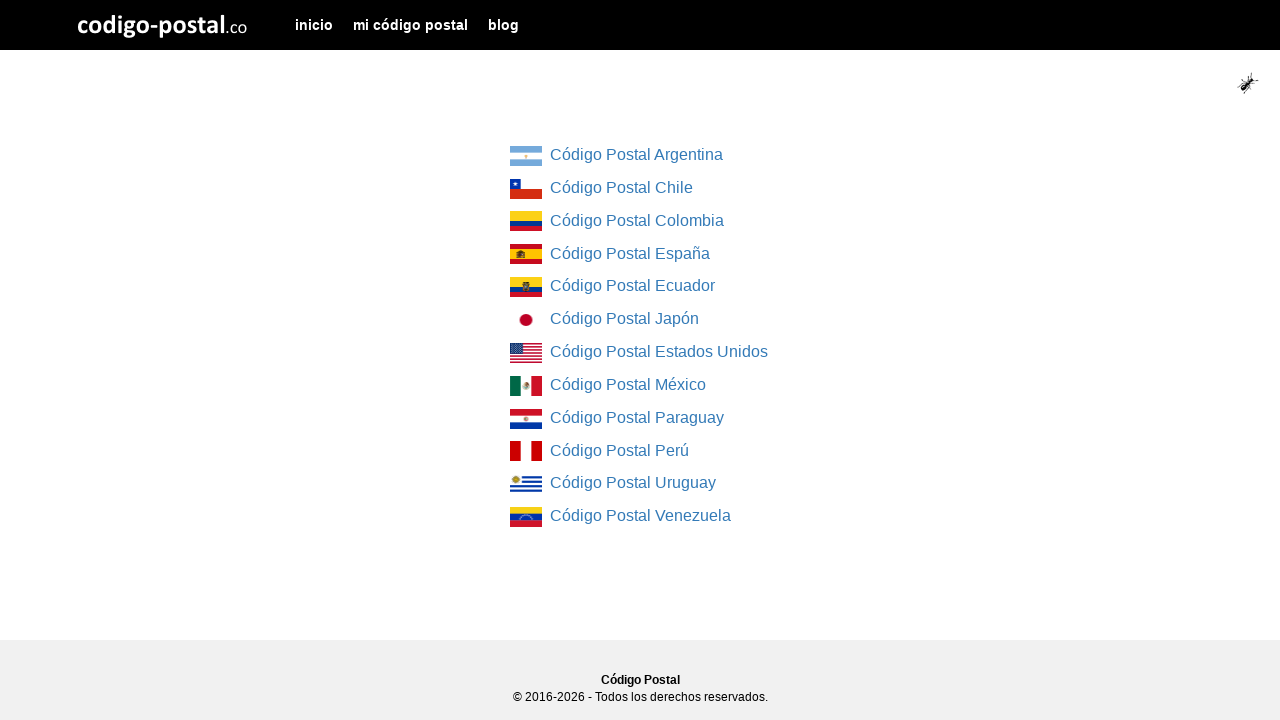

Clicked first country link at (526, 156) on div.col-md-4.col-md-offset-4 ul li:first-child a
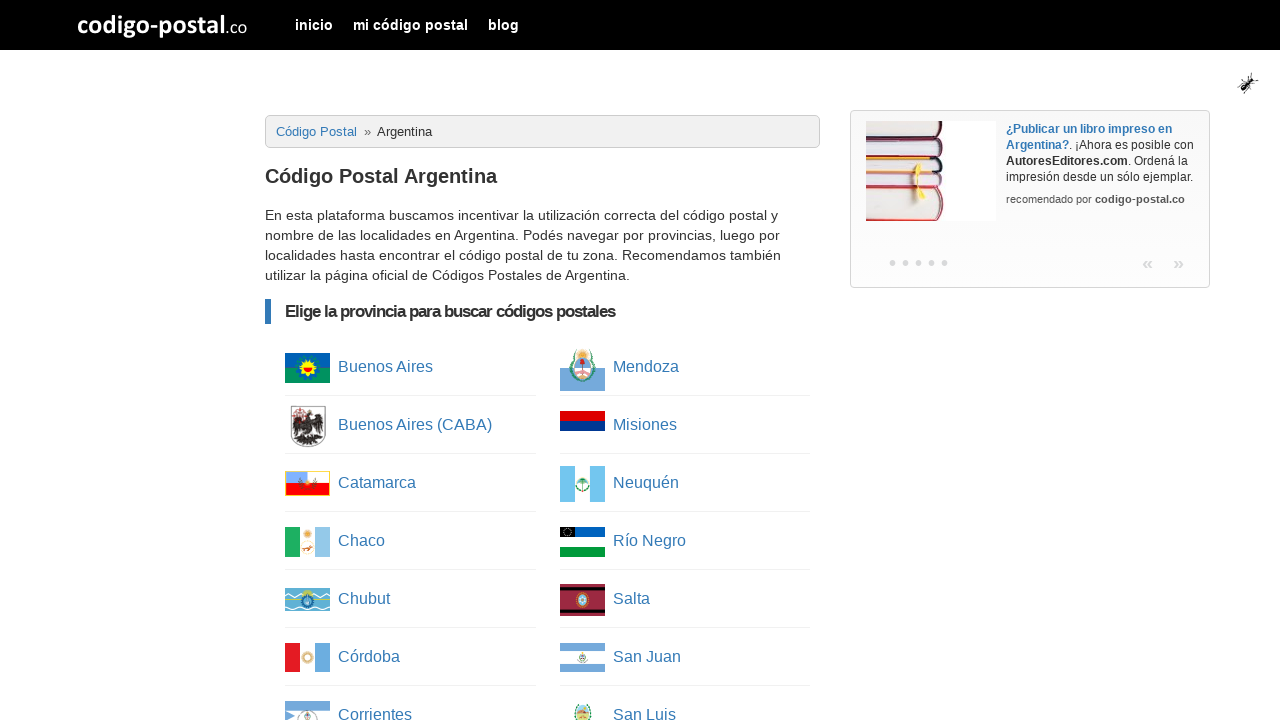

Province list loaded
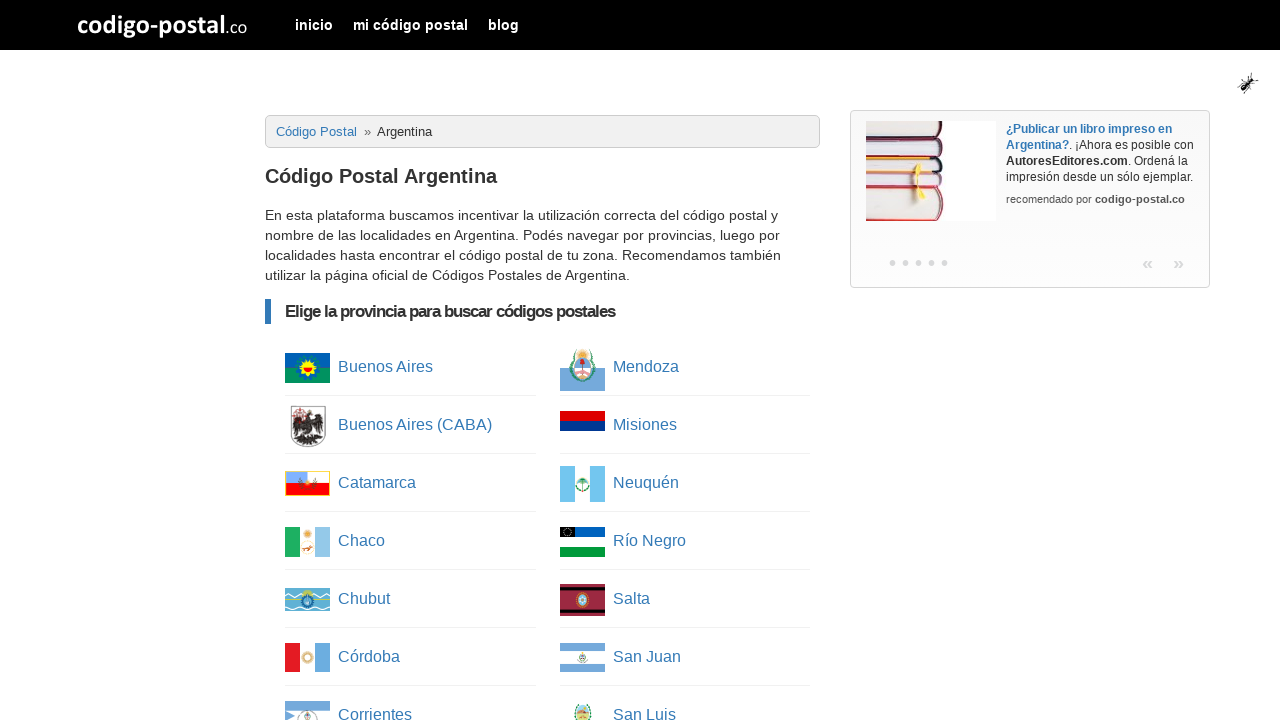

Clicked first province link at (308, 368) on ul.column-list li:first-child a
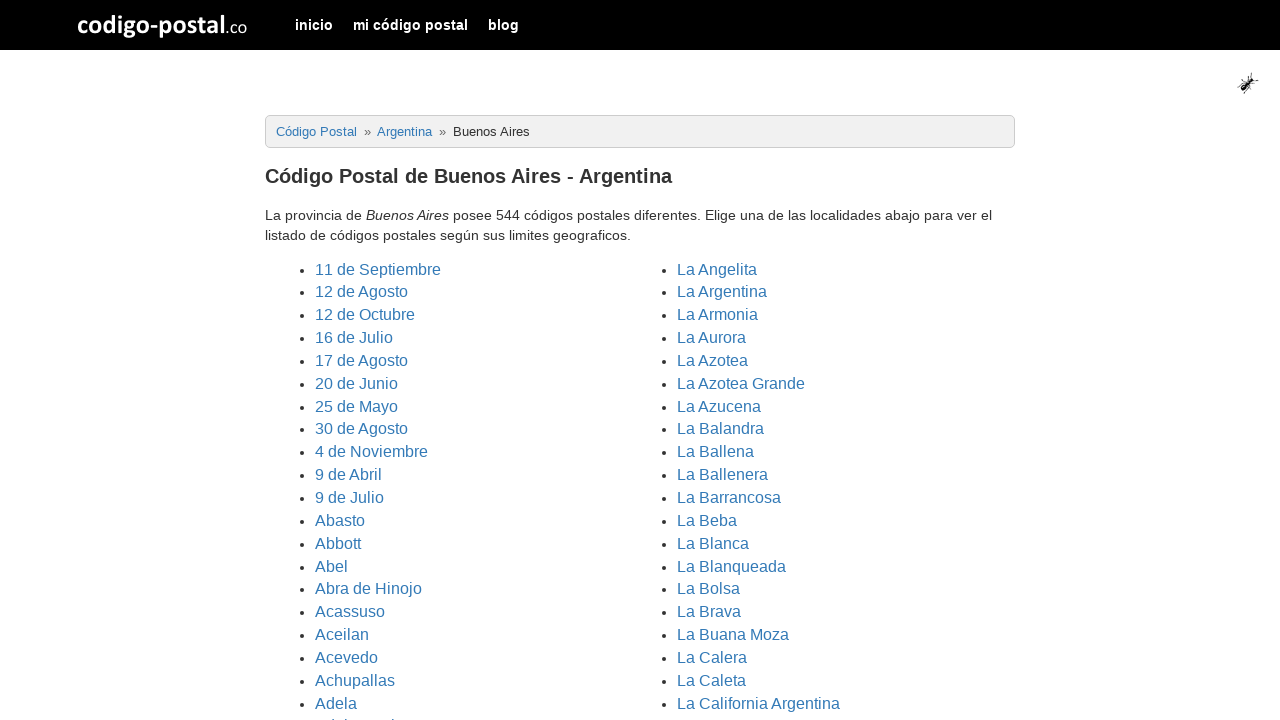

Localities/cities list loaded
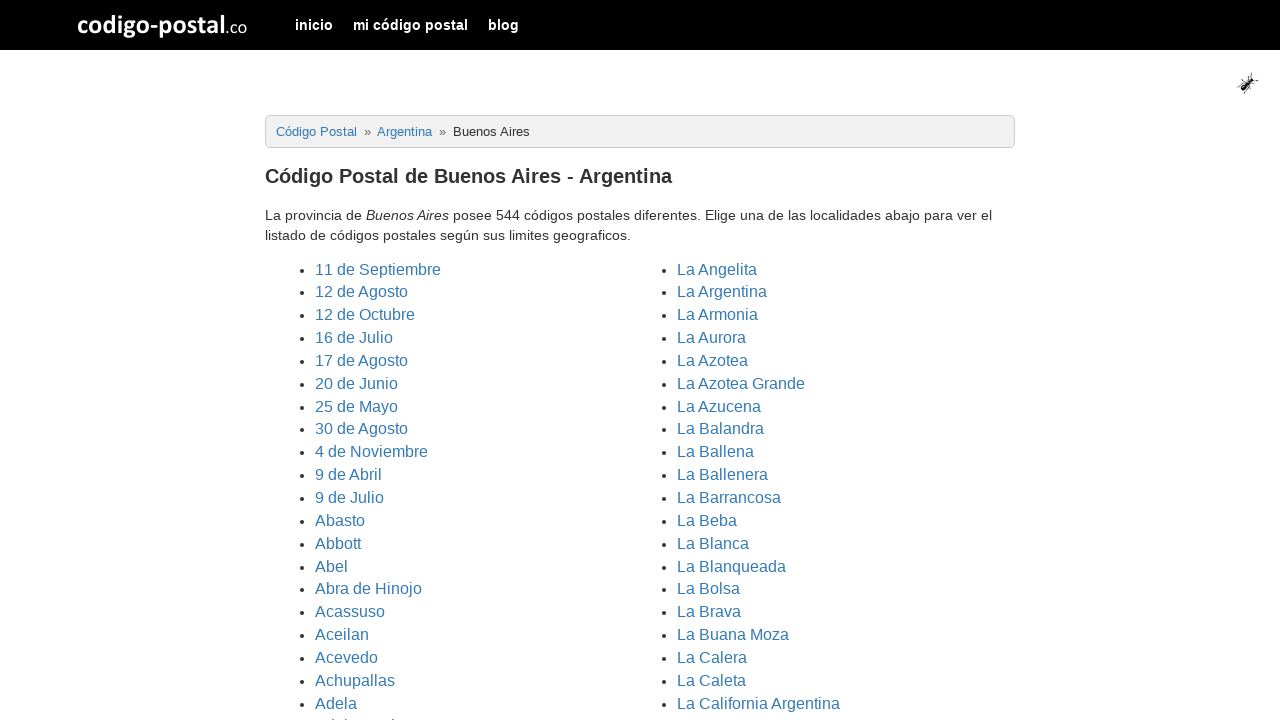

Clicked first locality link at (378, 269) on ul.cities li:first-child a
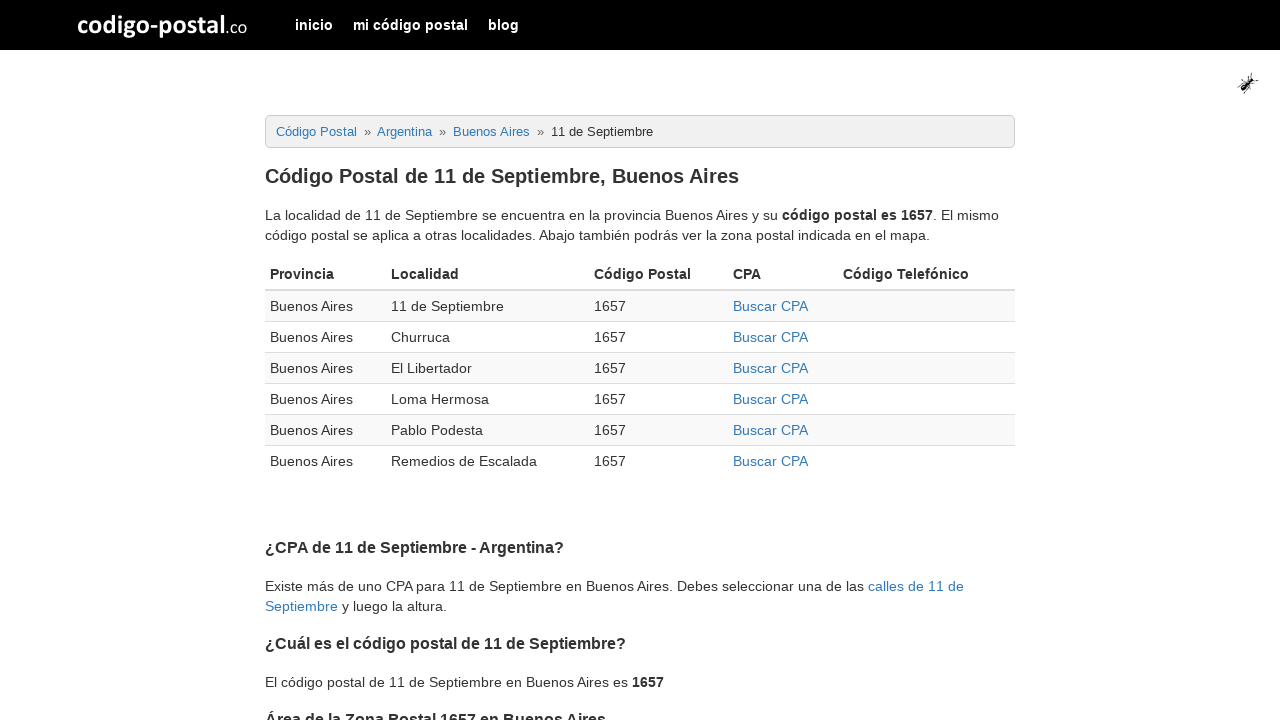

Localities table loaded
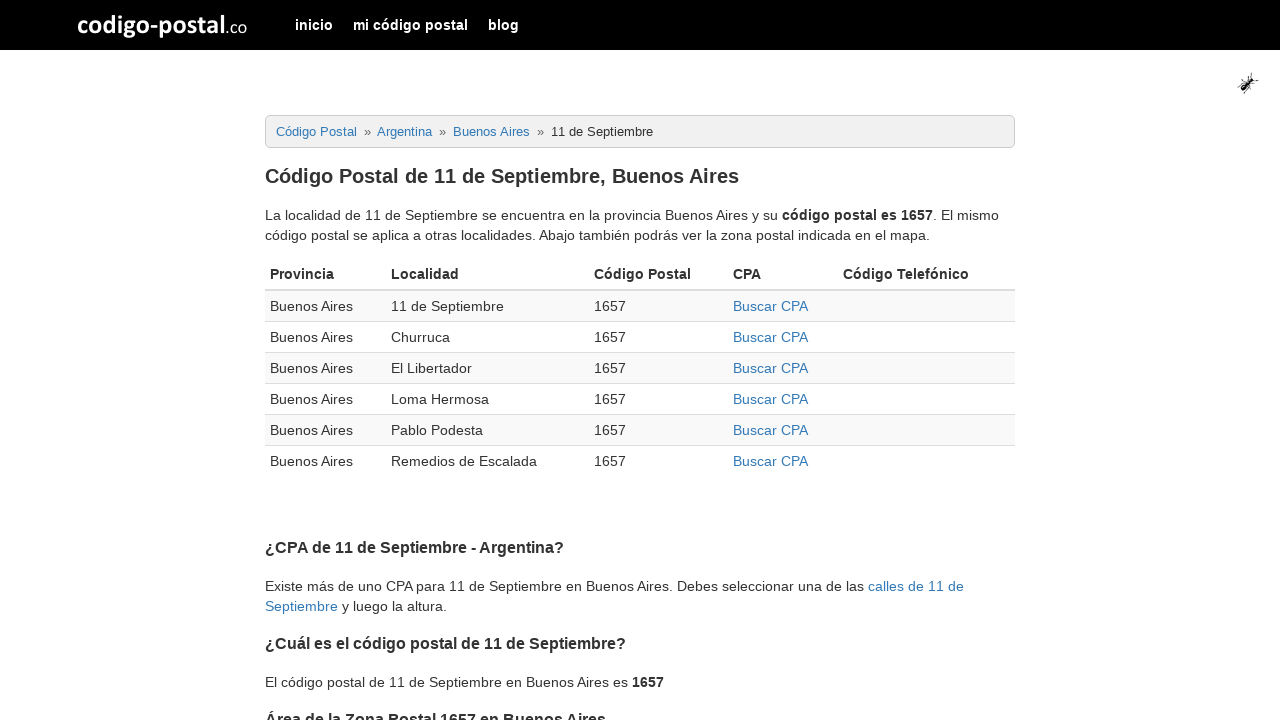

Clicked first CPA link in localities table at (770, 306) on div.table-responsive table tbody tr:first-child td:nth-child(4) a
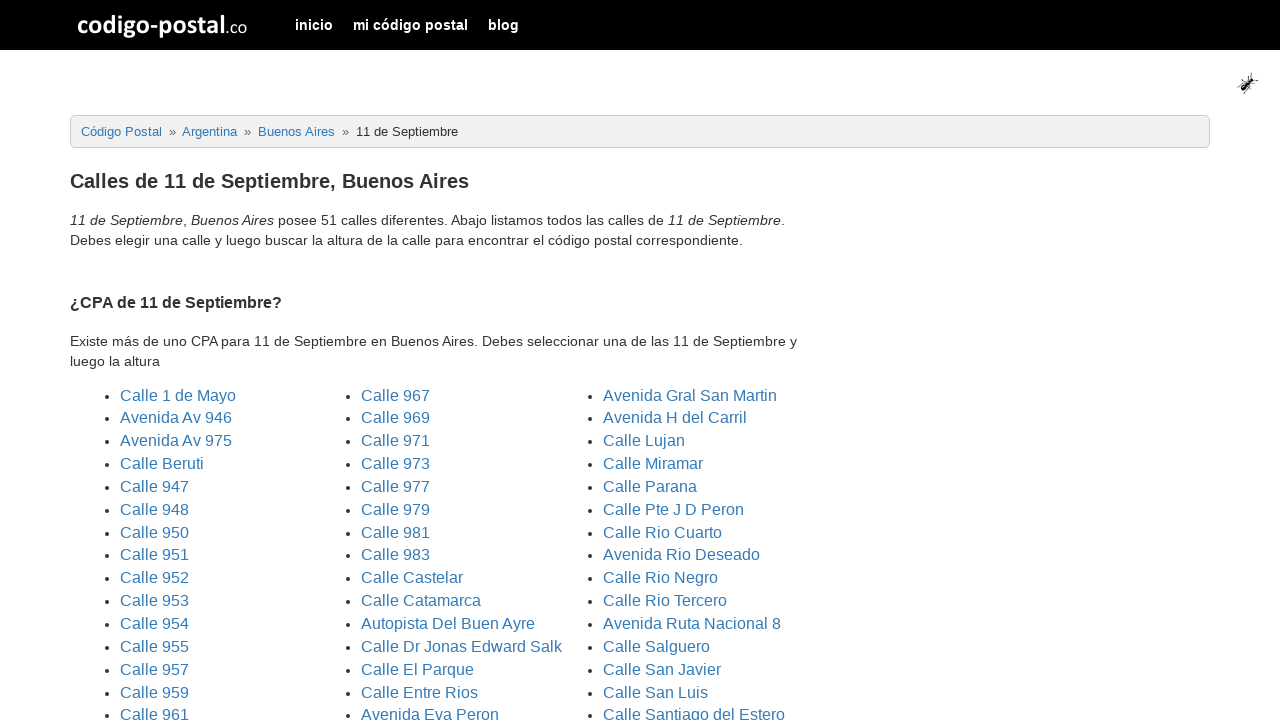

Streets list loaded
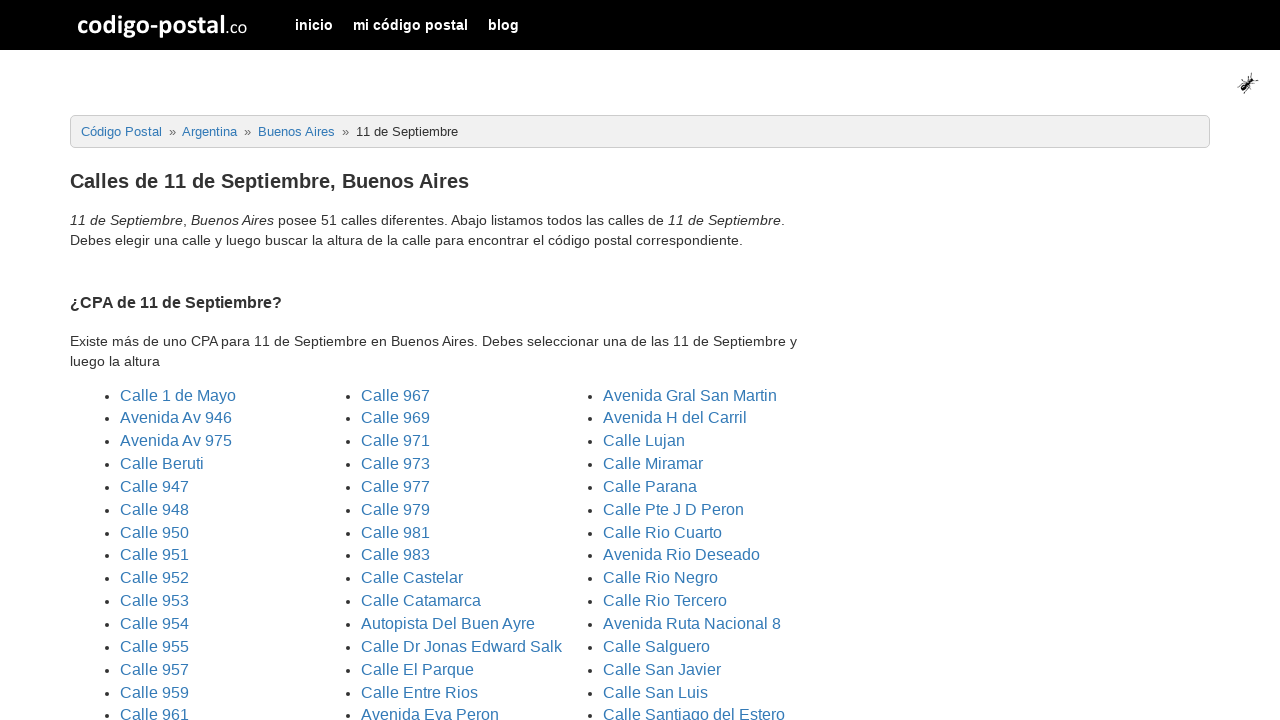

Clicked first street link at (178, 395) on ul.three_columns li:first-child a
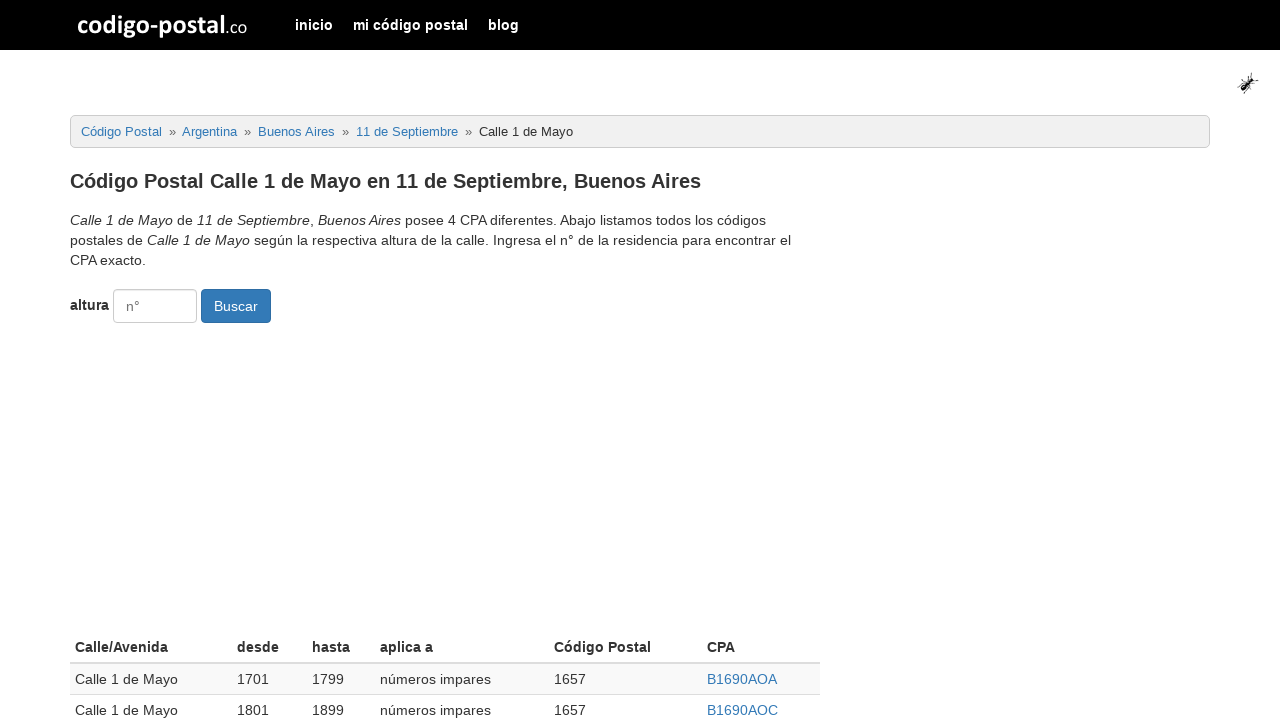

Street details table loaded
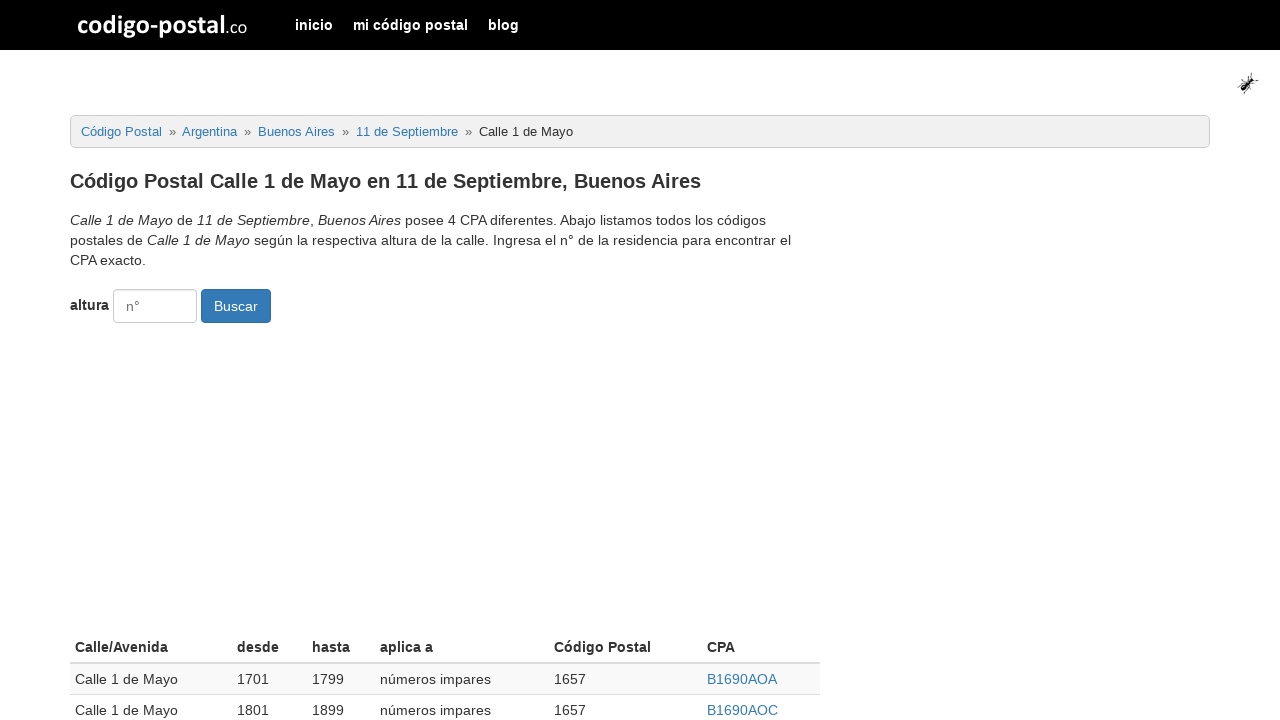

Clicked first CPA link in street details table at (742, 679) on div.table-responsive table tbody tr:first-child td:nth-child(6) a
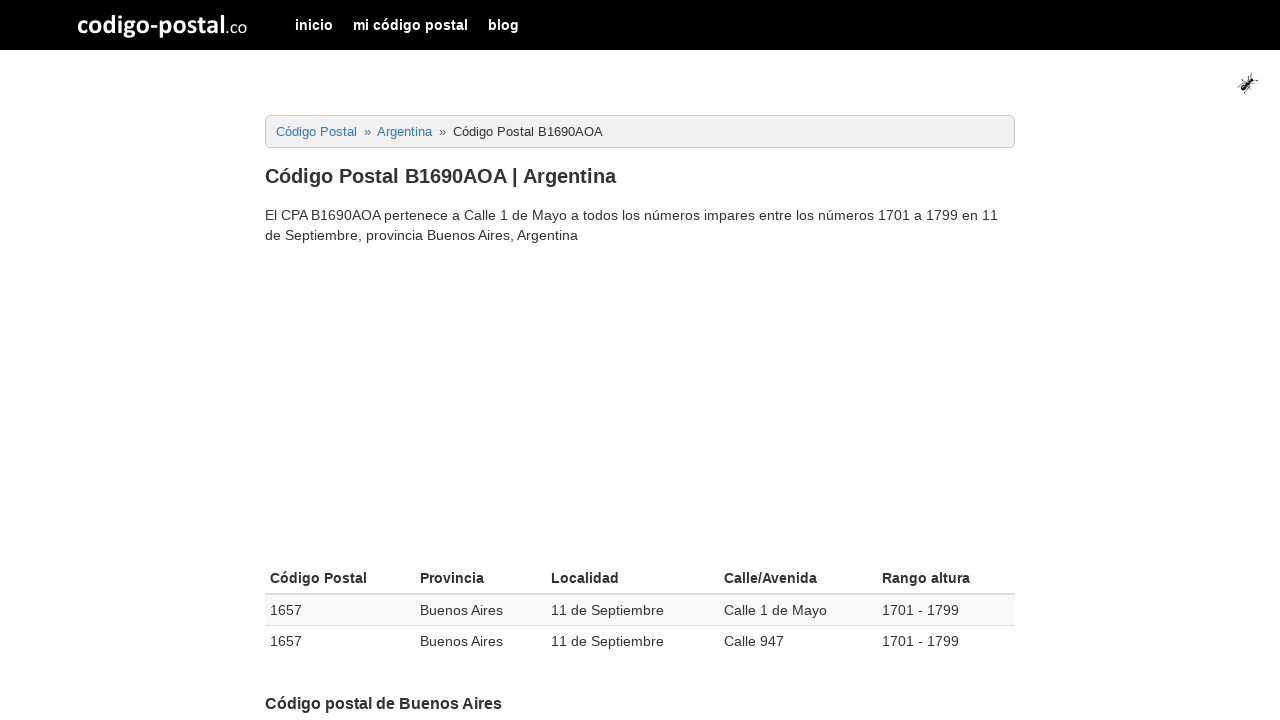

Address height details table loaded
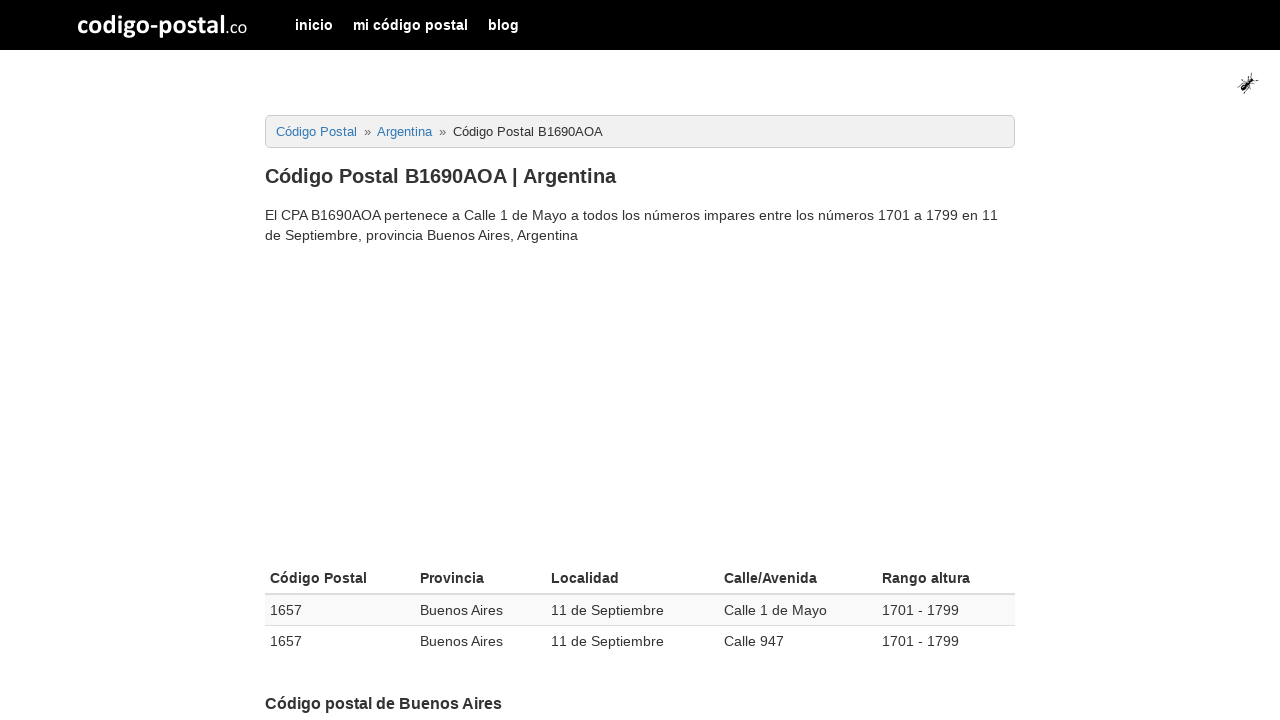

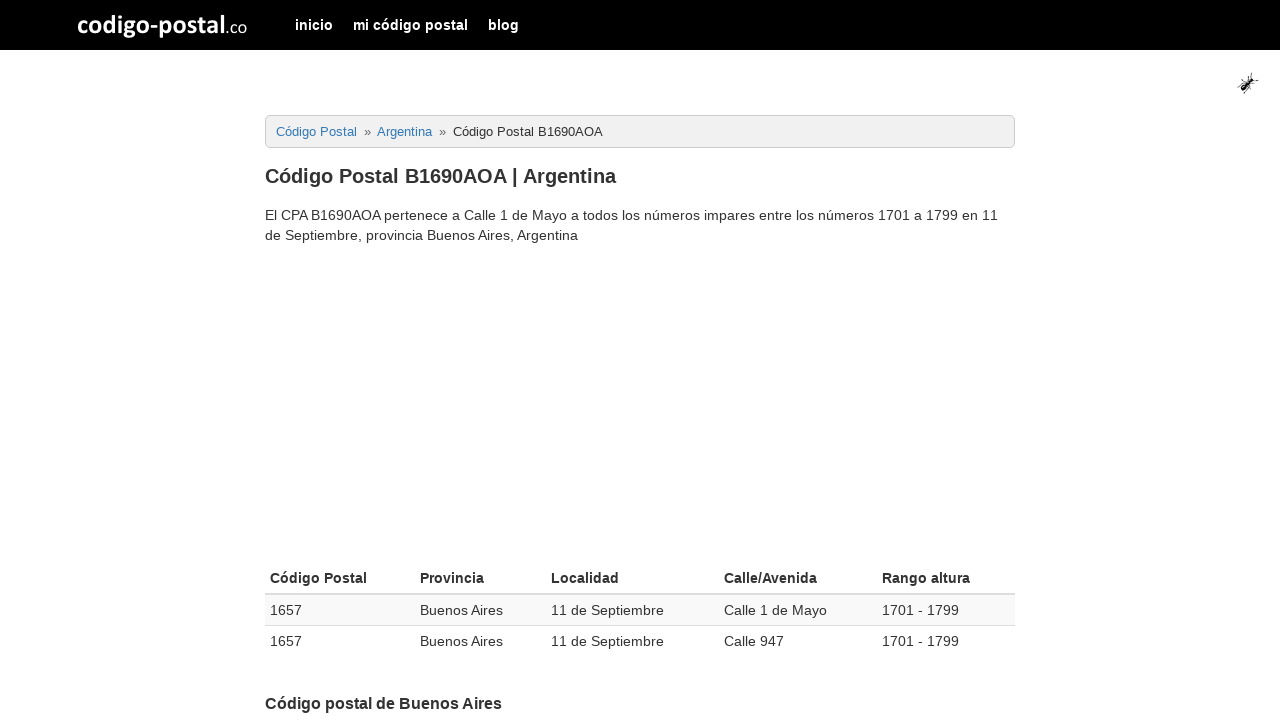